Tests successful user registration on ParaBank demo site by filling out the registration form with random user data and verifying the success message.

Starting URL: https://parabank.parasoft.com/parabank/index.htm

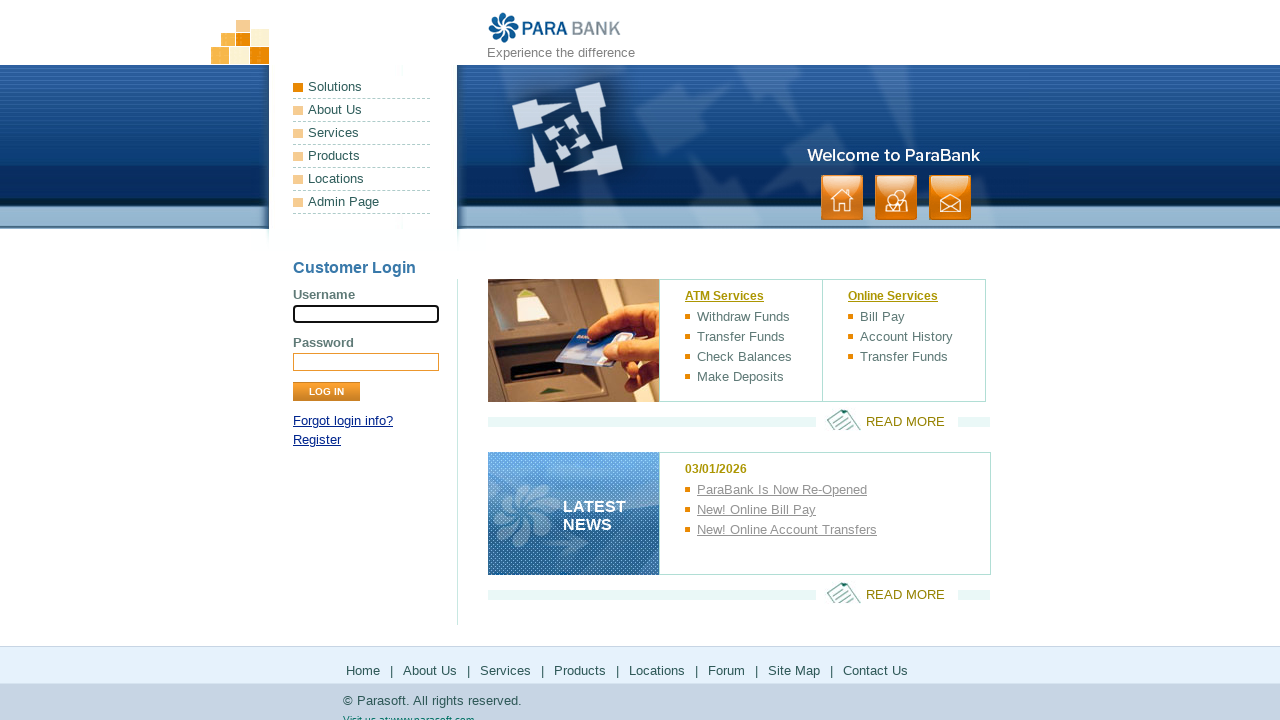

Clicked the Register link at (317, 440) on a[href*='register']
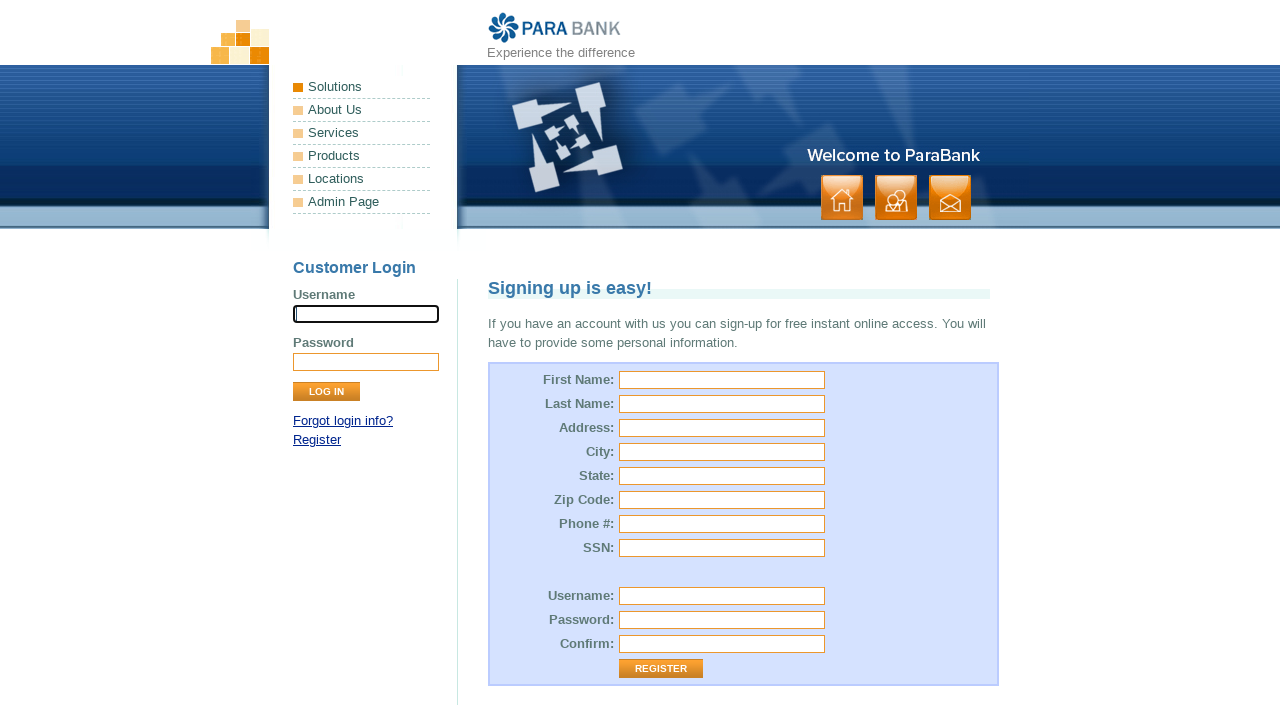

Registration form loaded successfully
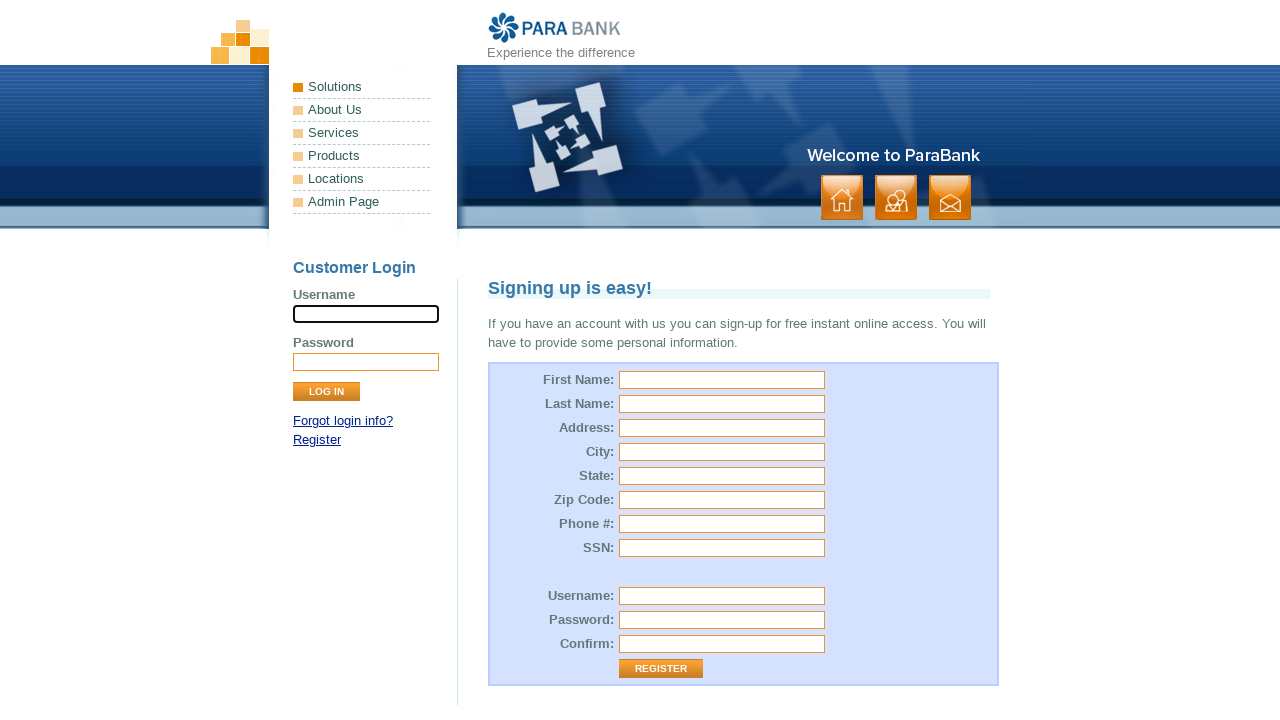

Filled first name field with 'Michael' on input[id='customer.firstName']
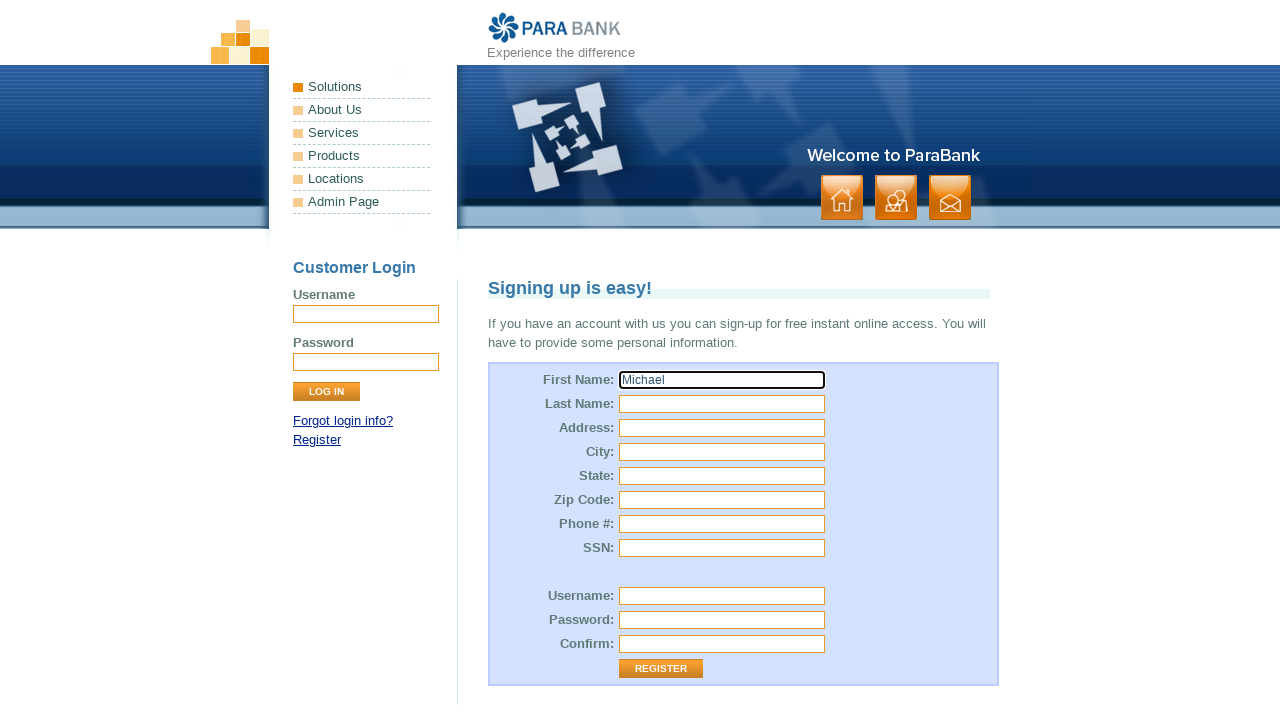

Filled last name field with 'Thompson' on input[id='customer.lastName']
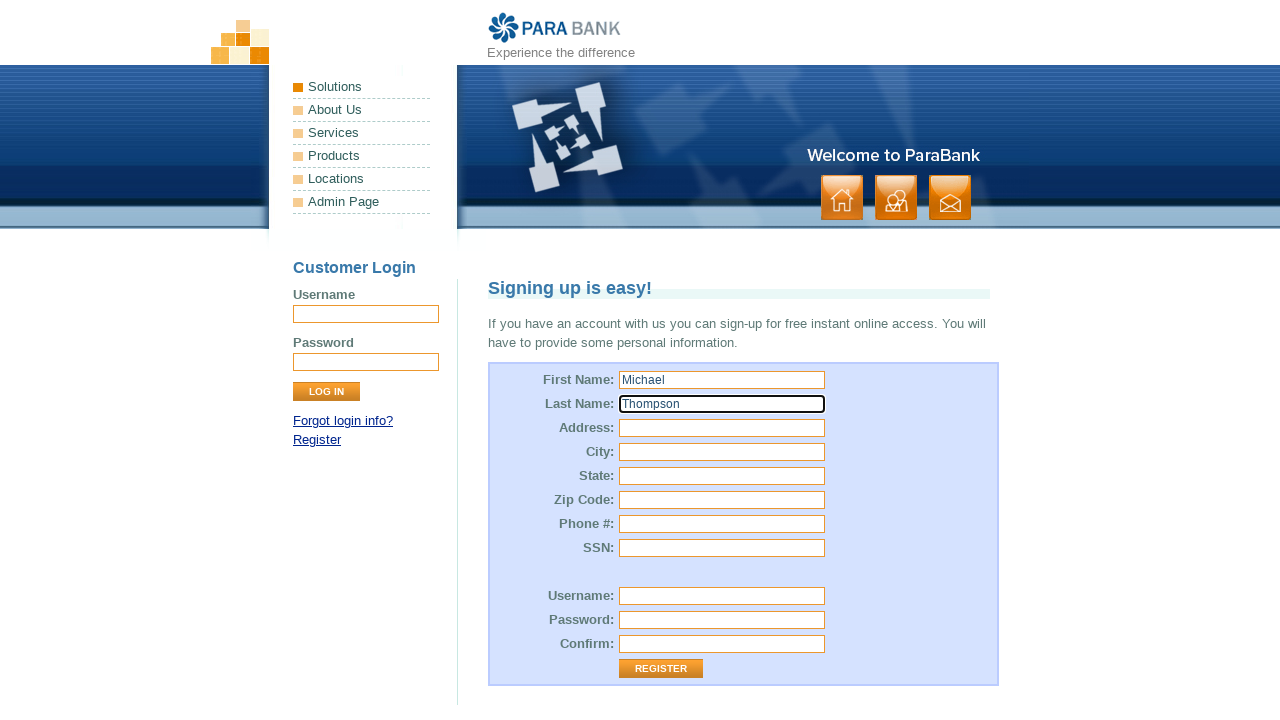

Filled street address with '742 Evergreen Terrace' on input[id='customer.address.street']
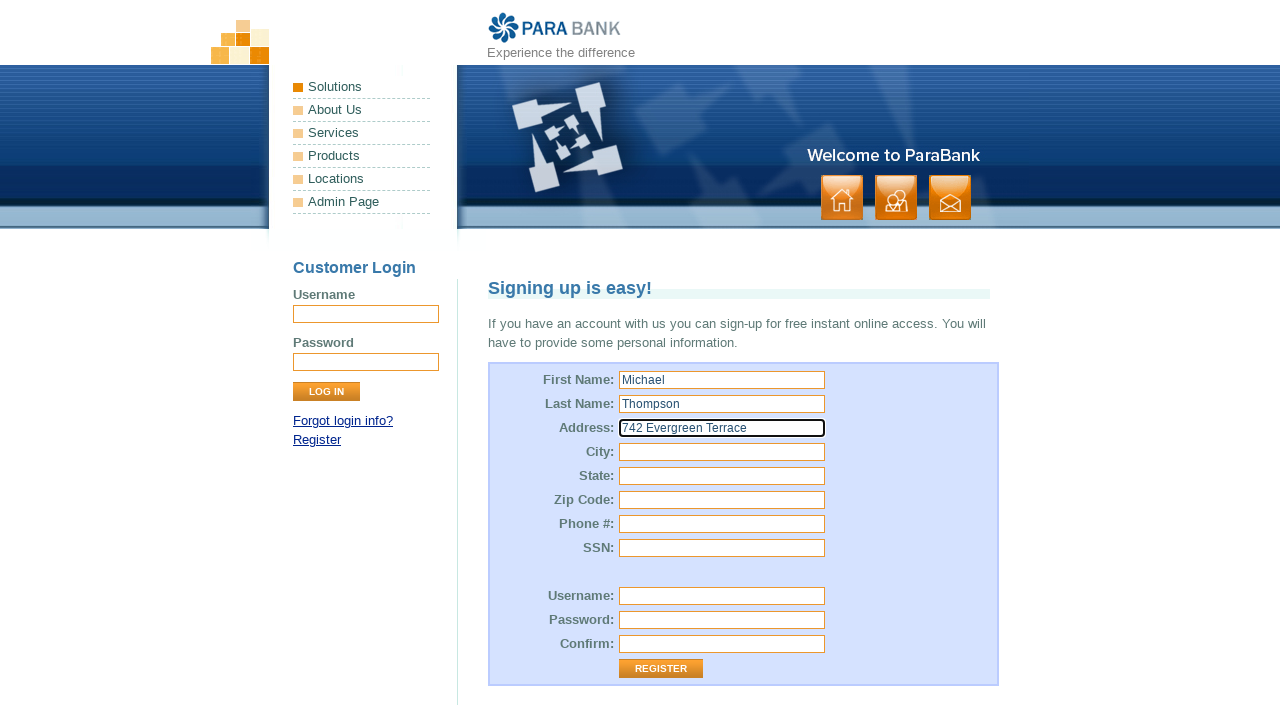

Filled city with 'Springfield' on input[id='customer.address.city']
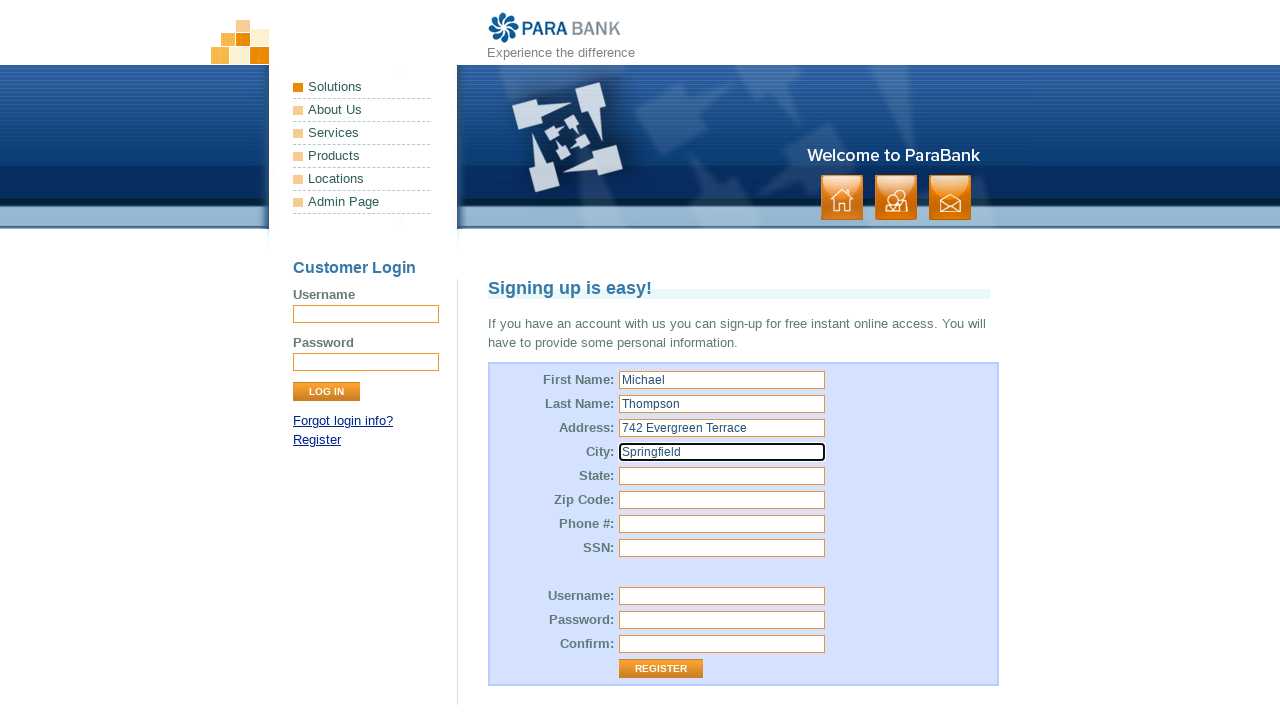

Filled state with 'Illinois' on input[id='customer.address.state']
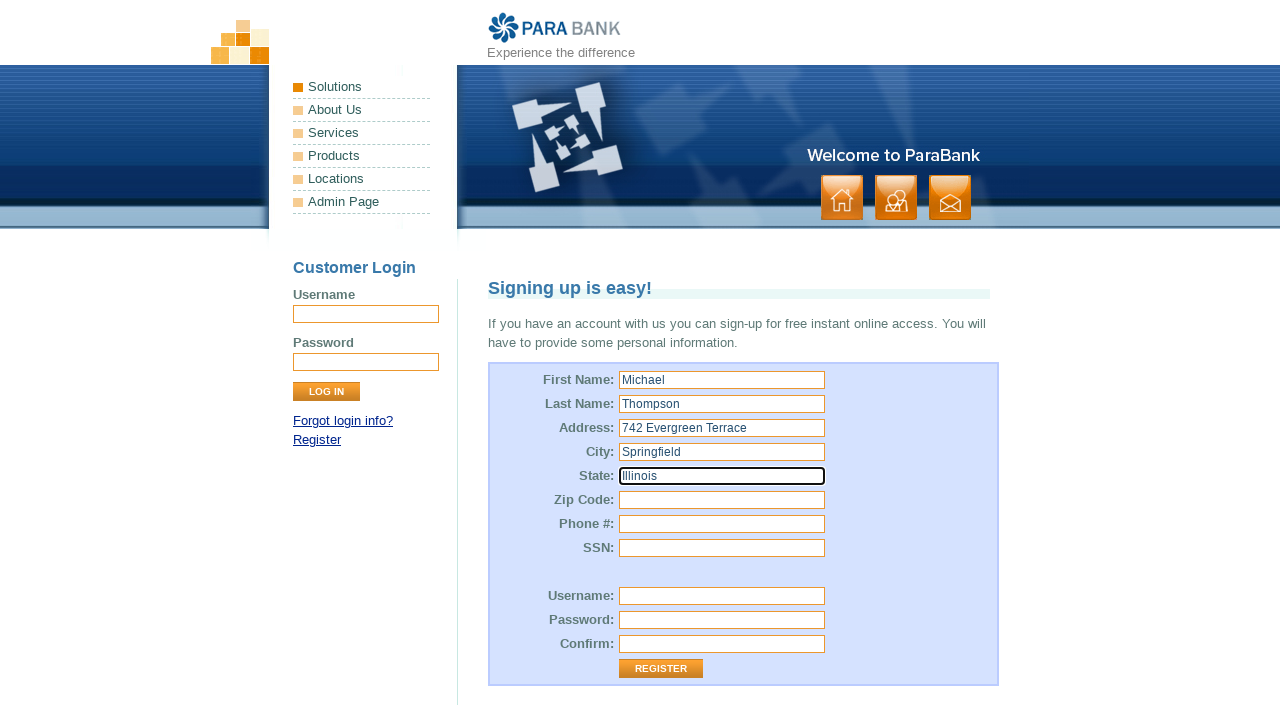

Filled zip code with '62704' on input[id='customer.address.zipCode']
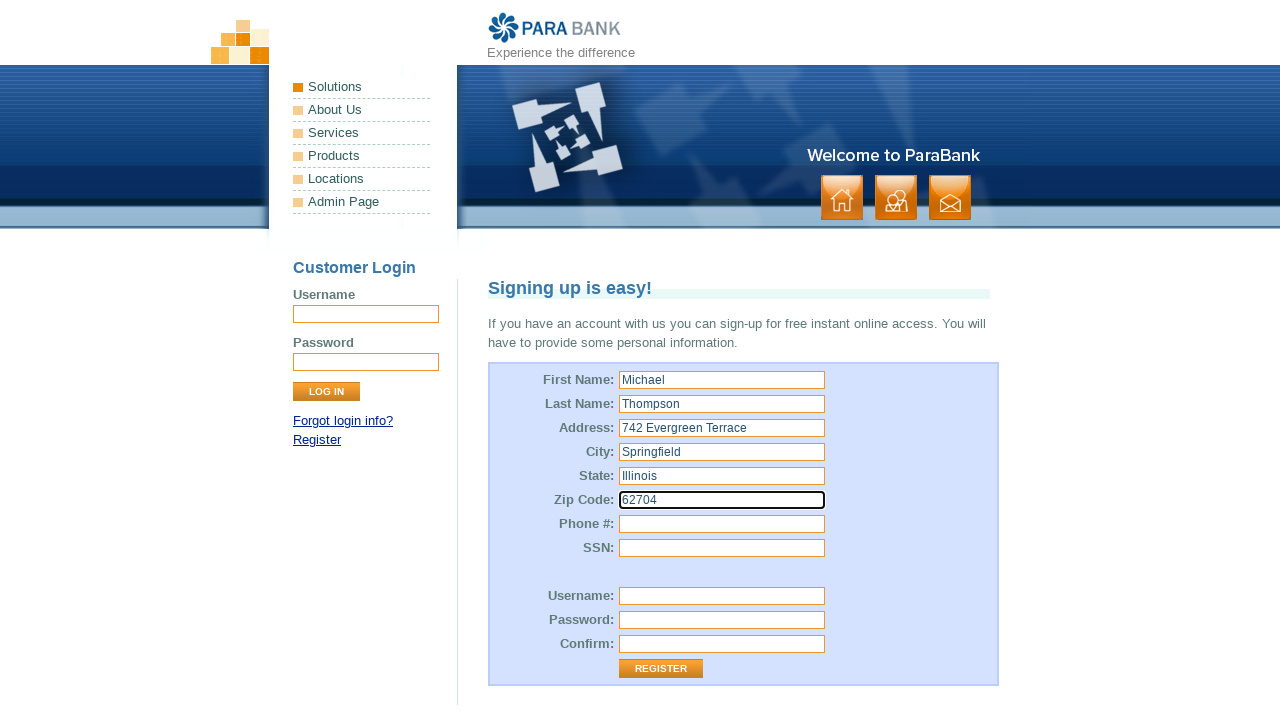

Filled phone number with '555-123-4567' on input[id='customer.phoneNumber']
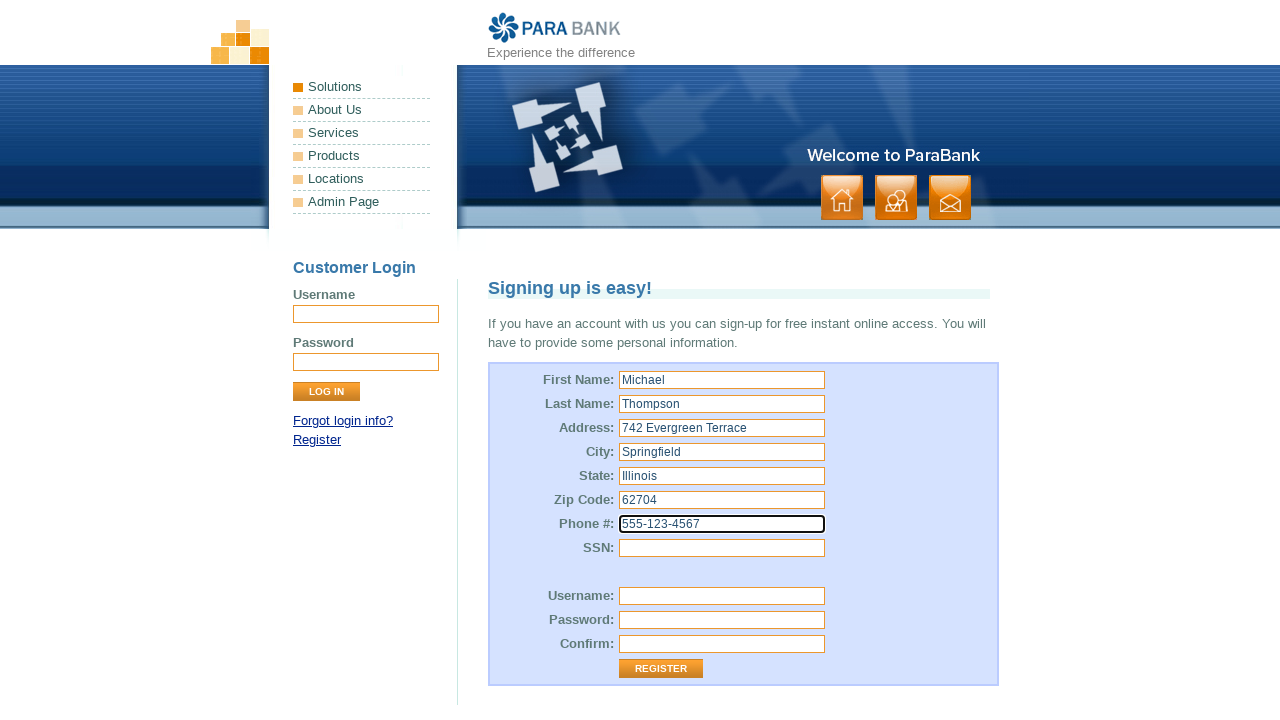

Filled SSN with '123-45-6789' on input[id='customer.ssn']
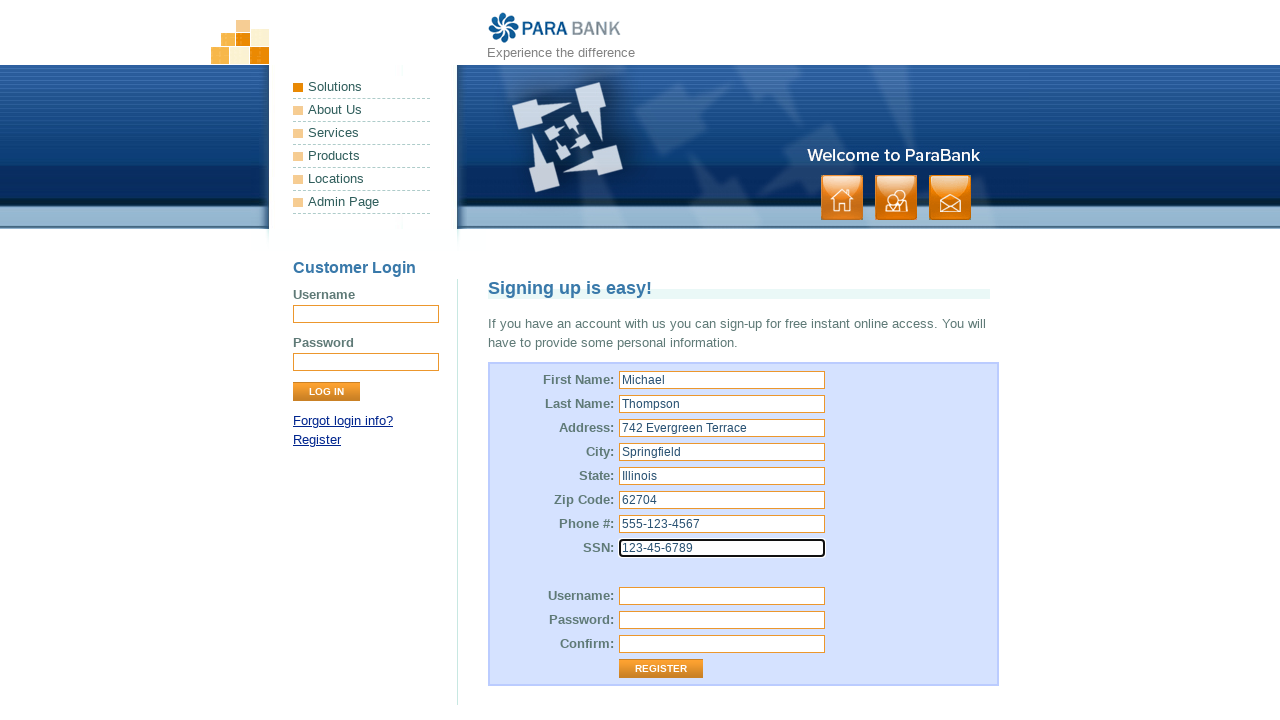

Filled username with 'MichaelThompson9060' on input[id='customer.username']
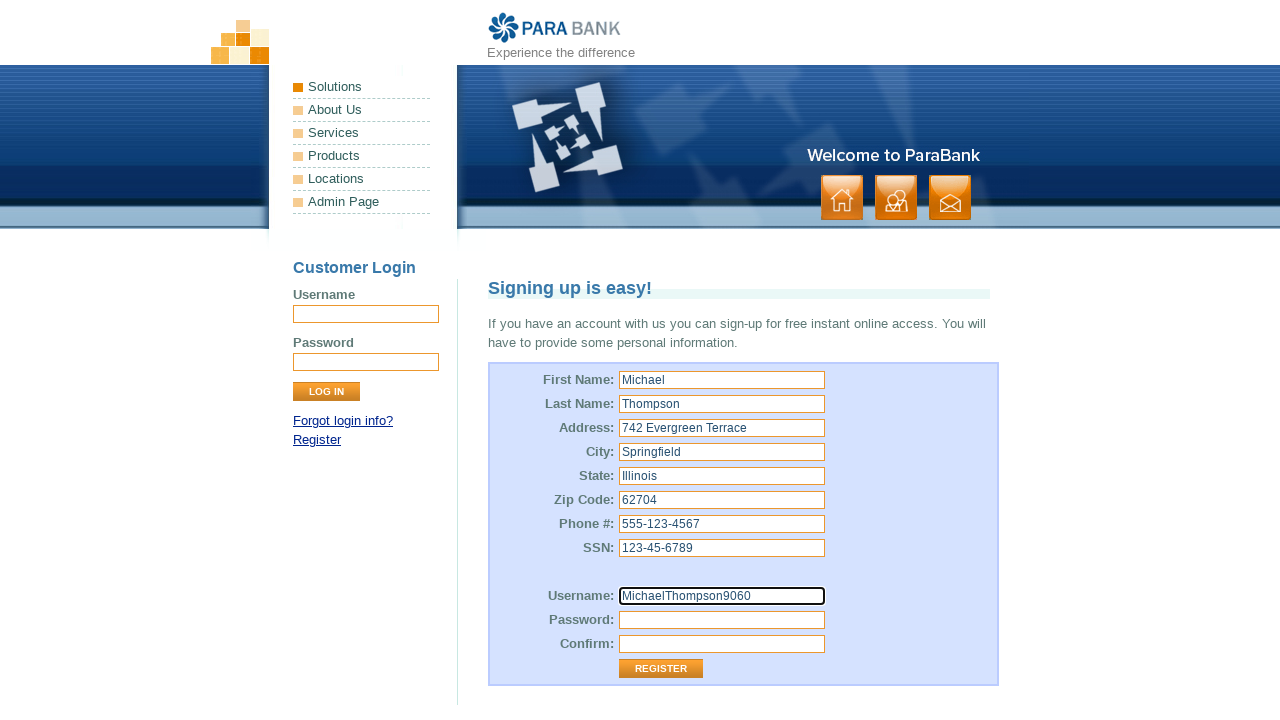

Filled password field on input[id='customer.password']
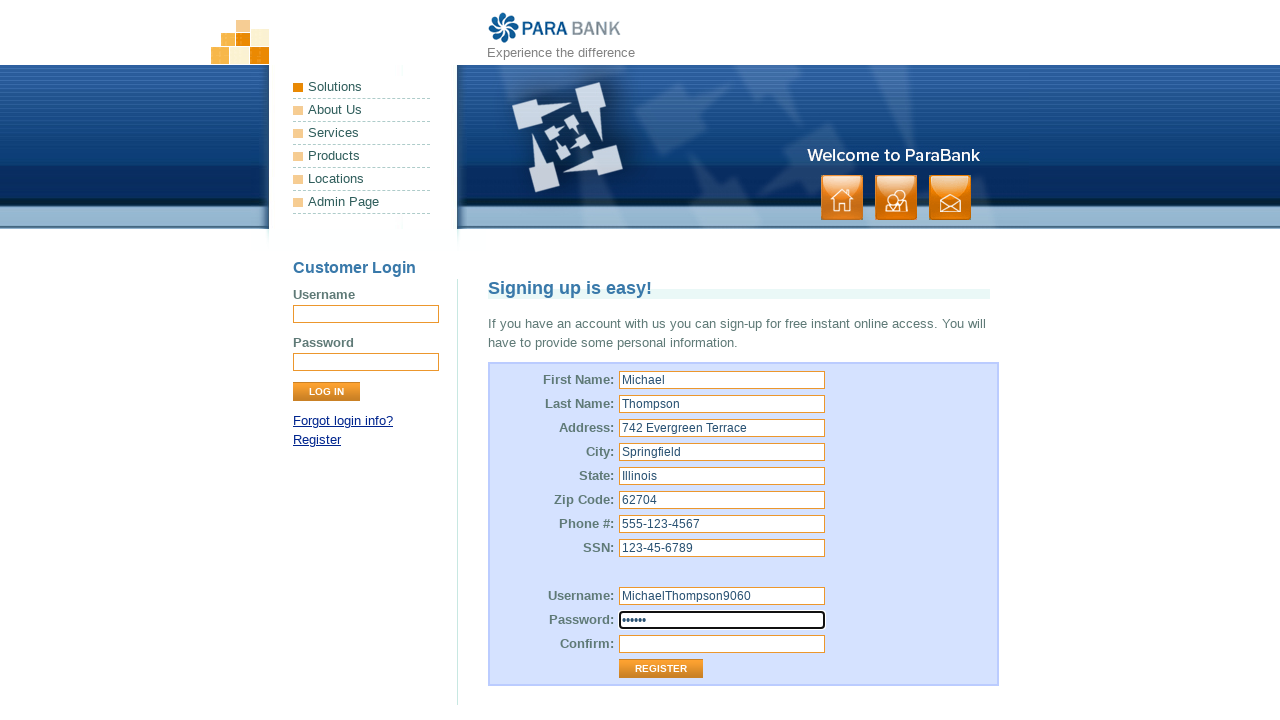

Filled password confirmation field on input[id='repeatedPassword']
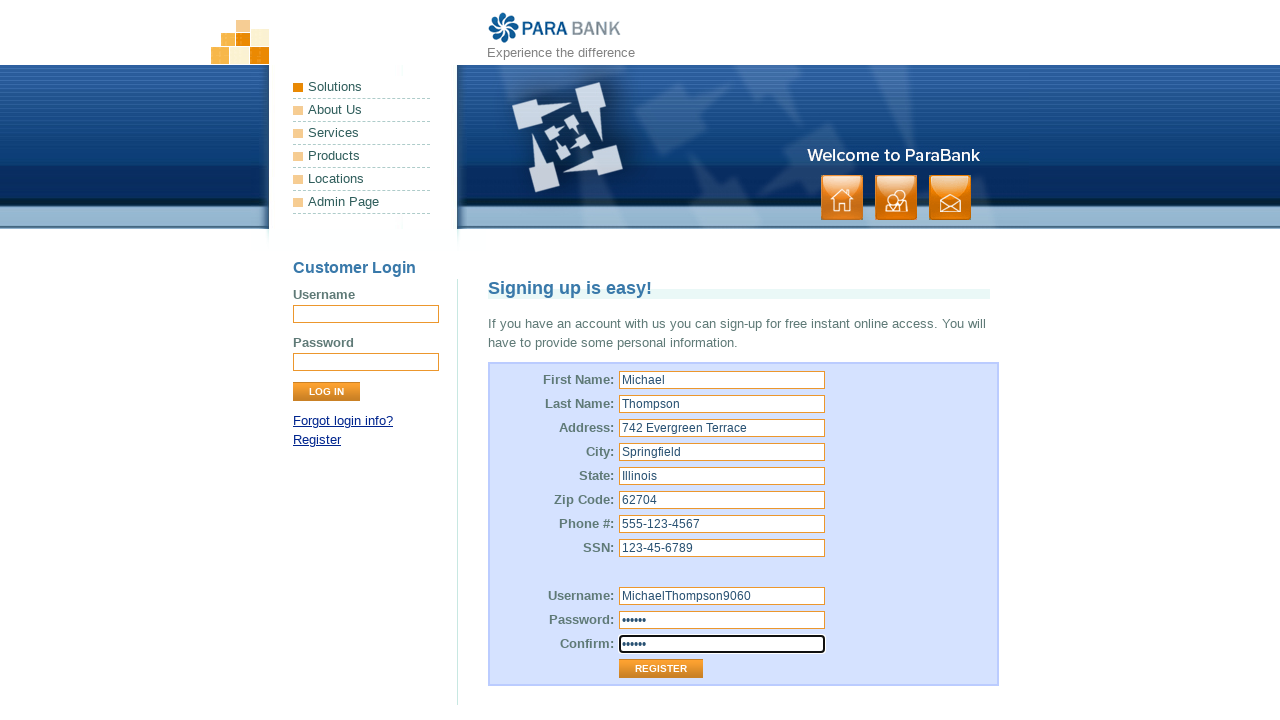

Clicked the Register button to submit the form at (661, 669) on input[value='Register']
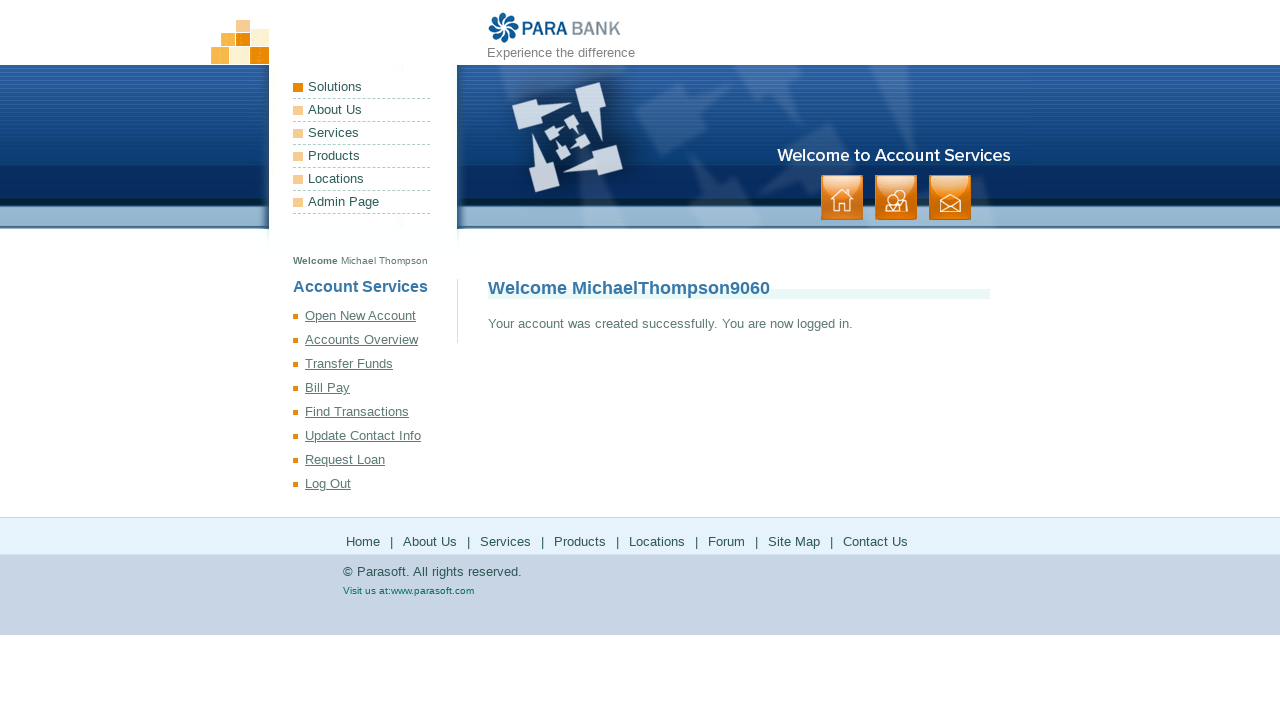

Success message 'Your account was created successfully' appeared
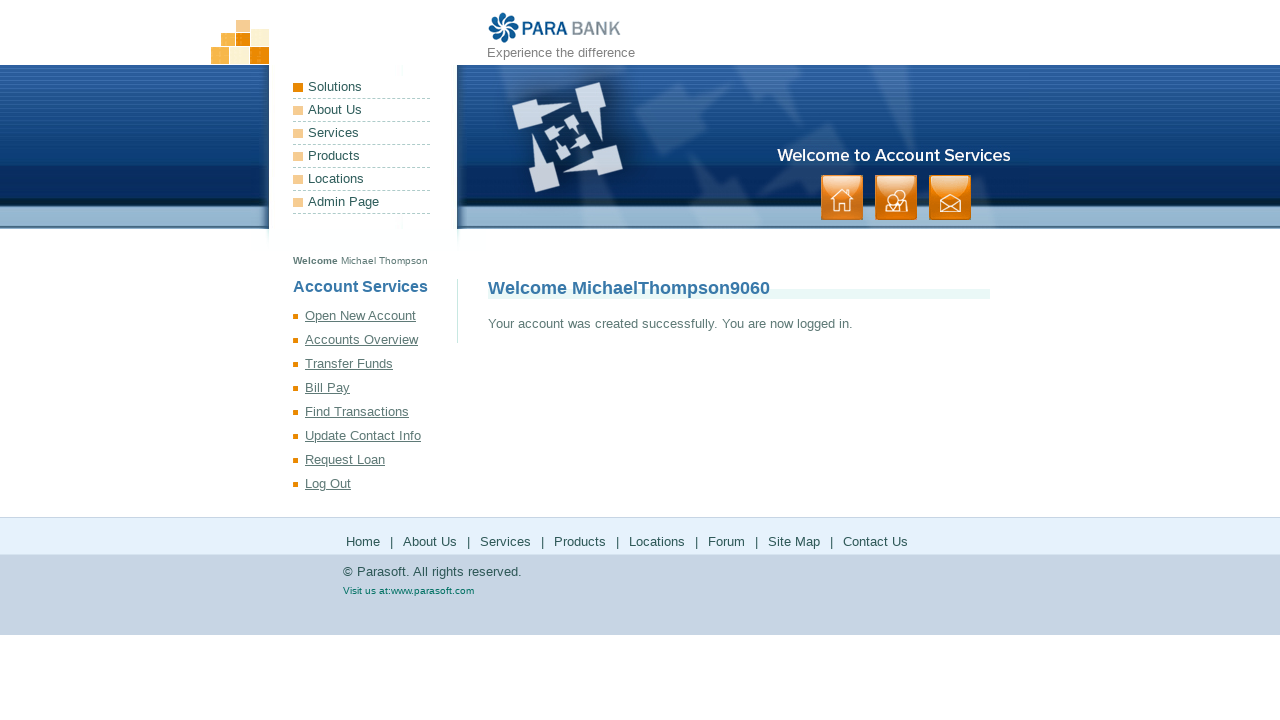

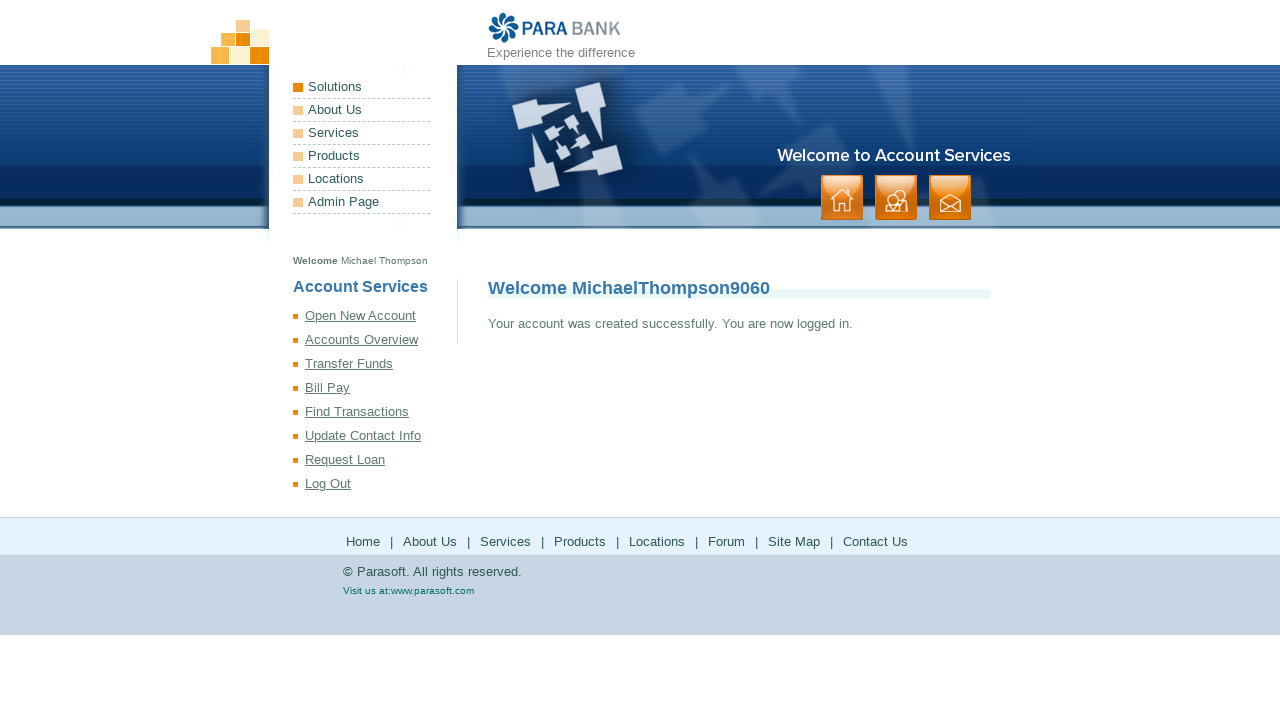